Tests the theme switching functionality by clicking the theme changer button to toggle between light and dark modes

Starting URL: https://learn.javascript.ru/

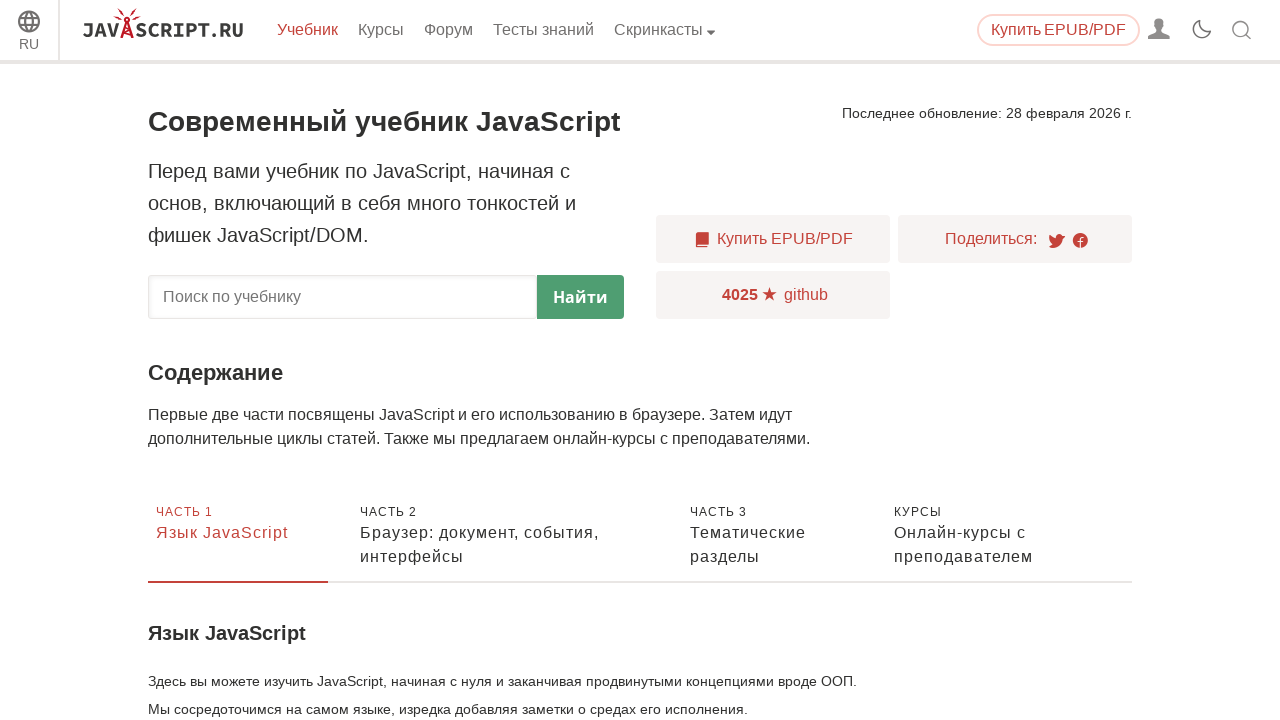

Clicked theme changer button to toggle between light and dark modes at (1202, 30) on .theme-changer__label
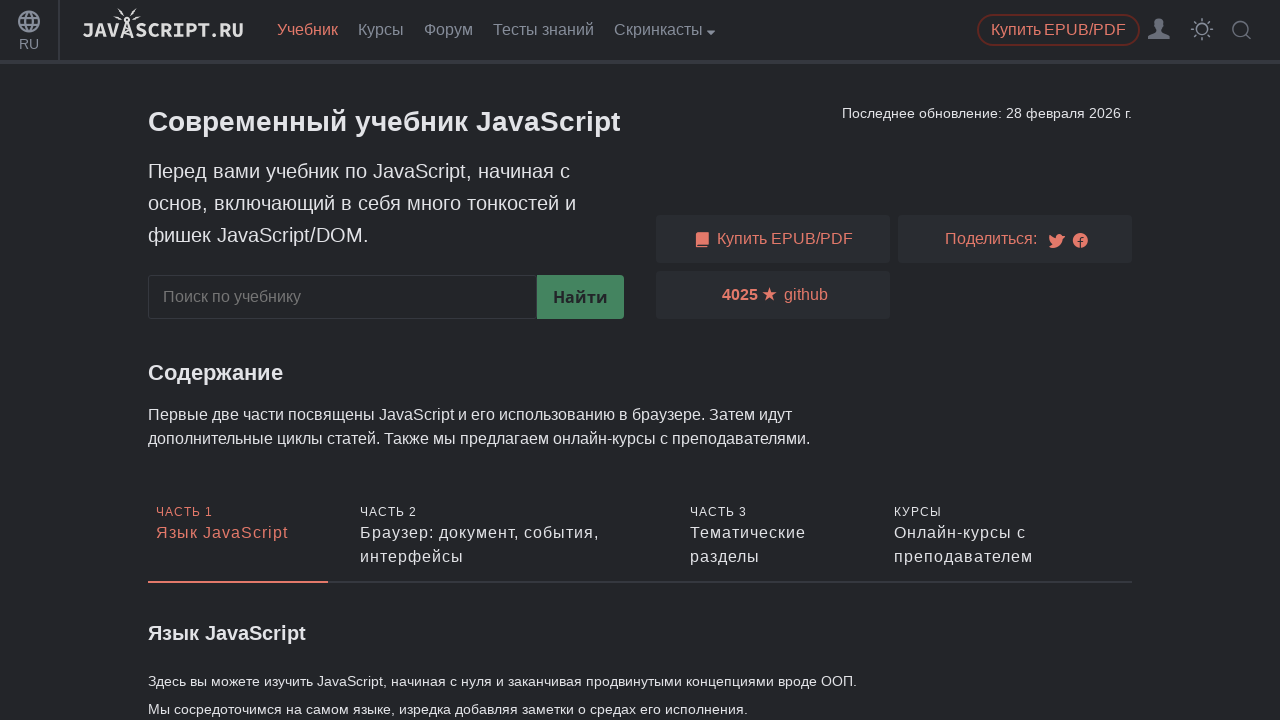

Waited for theme change animation to complete
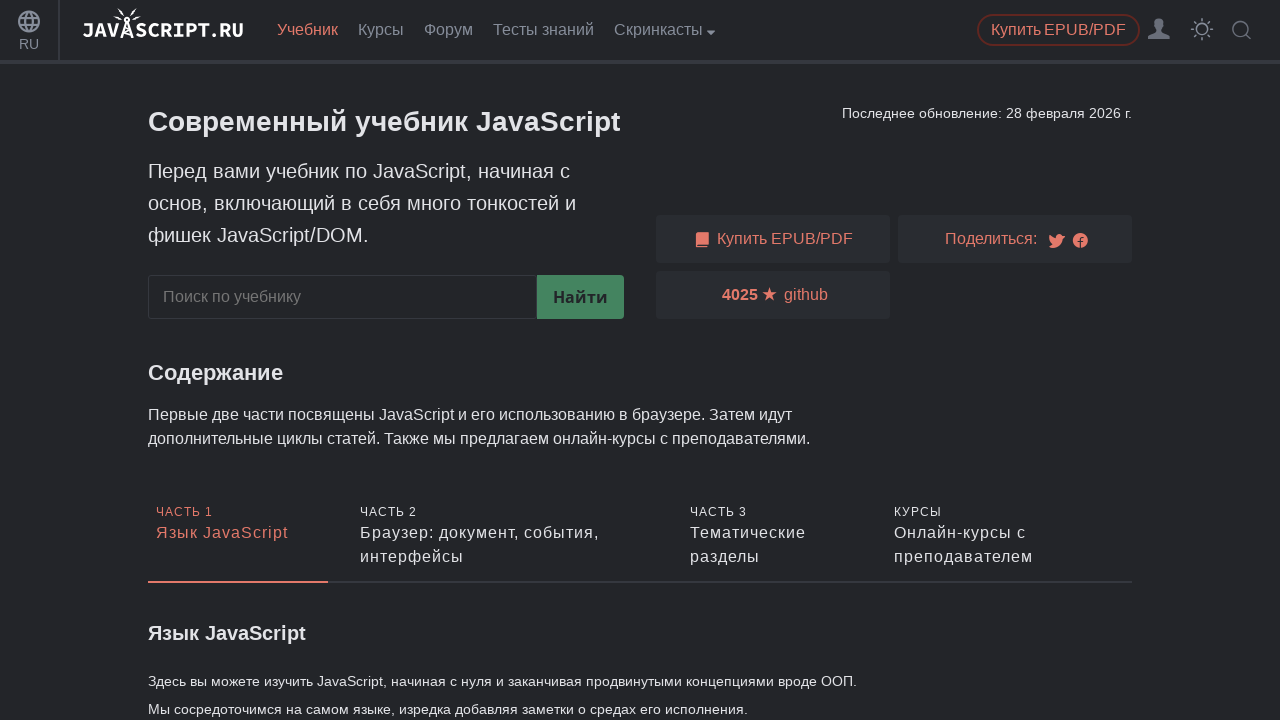

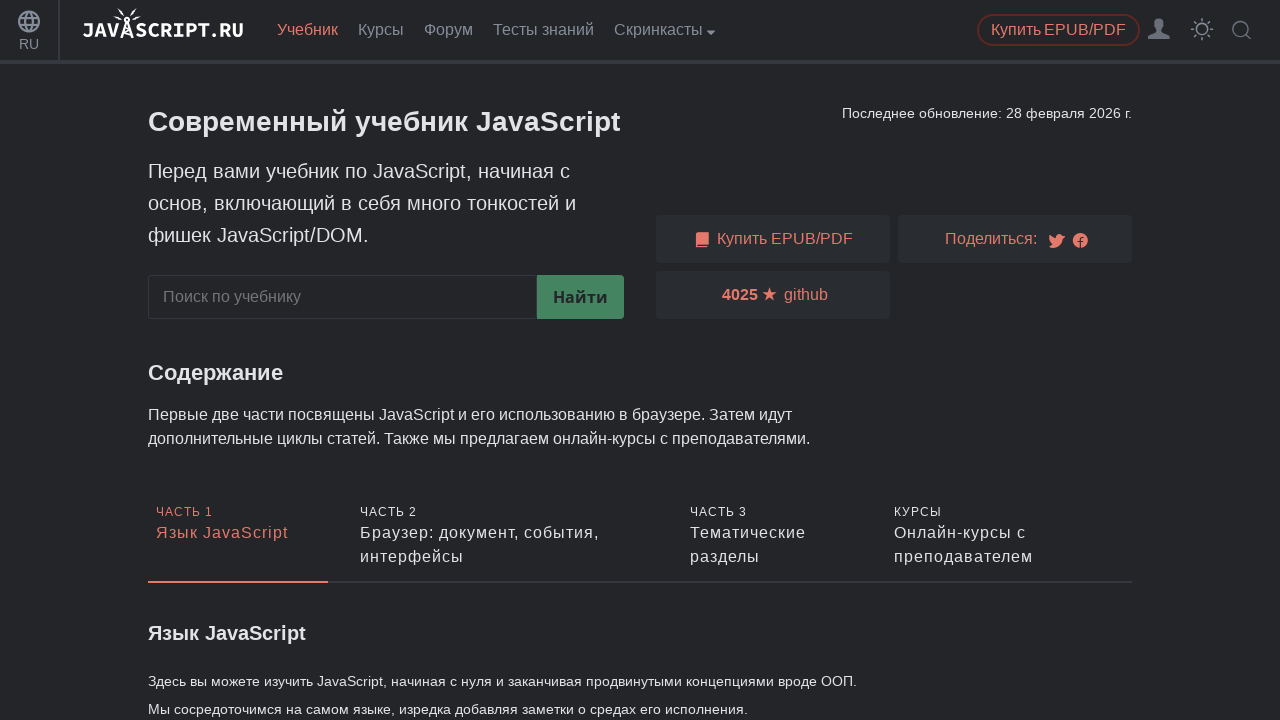